Tests modal dialog functionality by opening small and large modal dialogs and closing them

Starting URL: https://demoqa.com/modal-dialogs

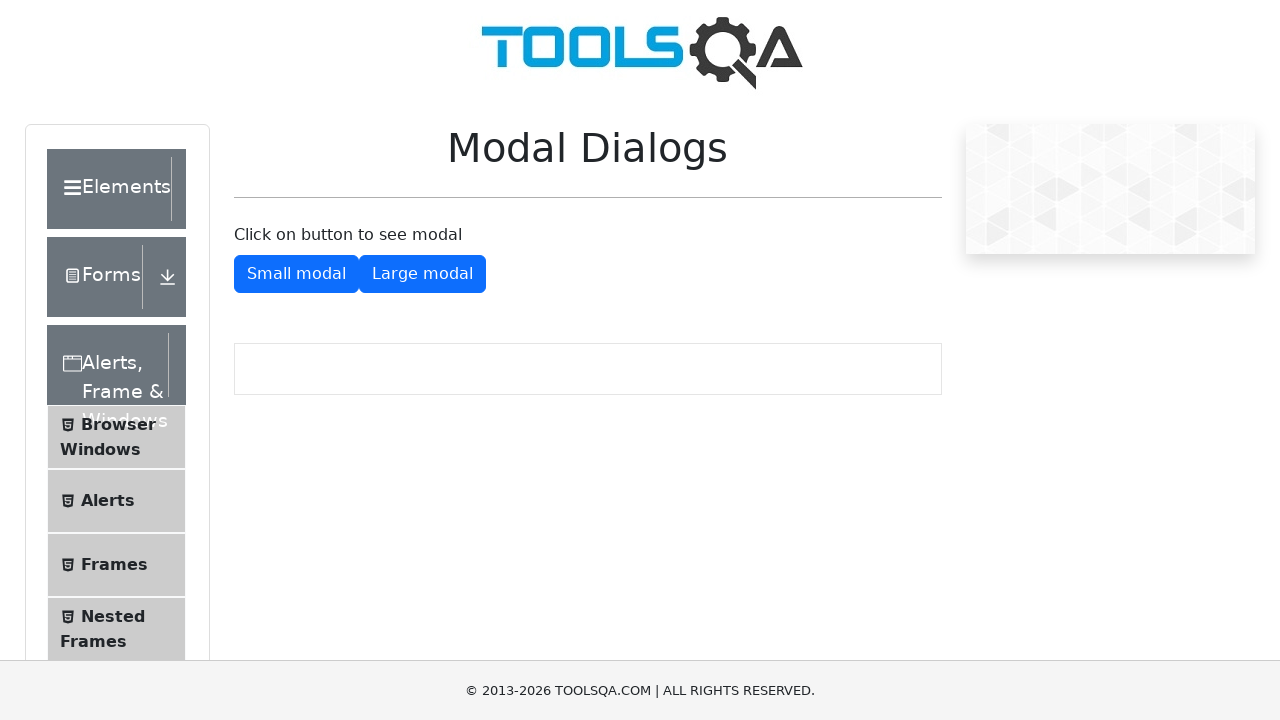

Clicked button to open small modal dialog at (296, 274) on #showSmallModal
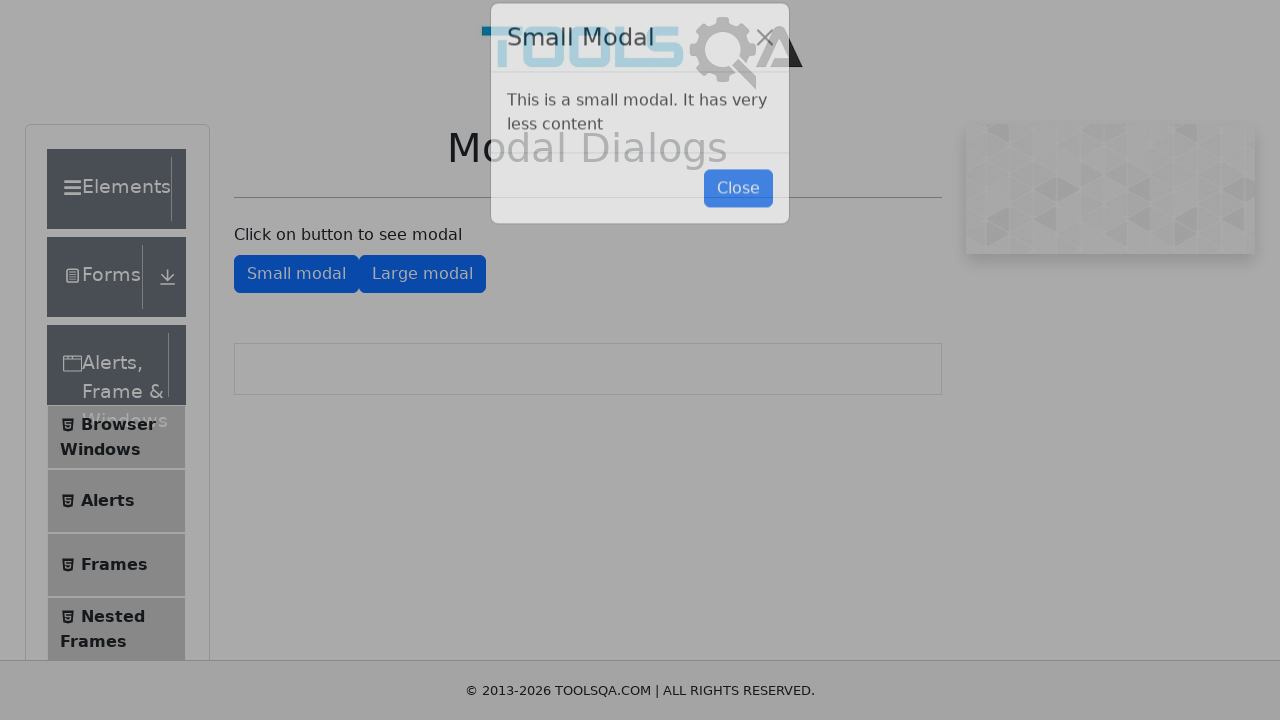

Small modal dialog content loaded
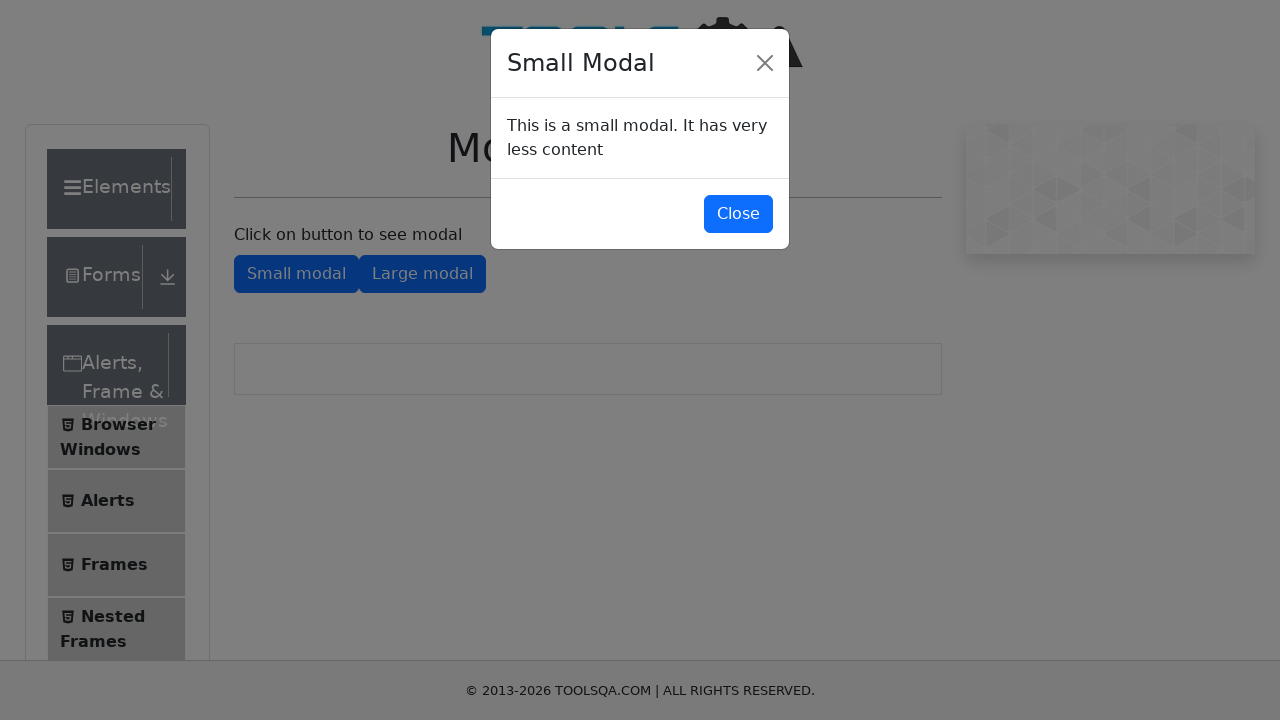

Clicked button to close small modal dialog at (738, 214) on #closeSmallModal
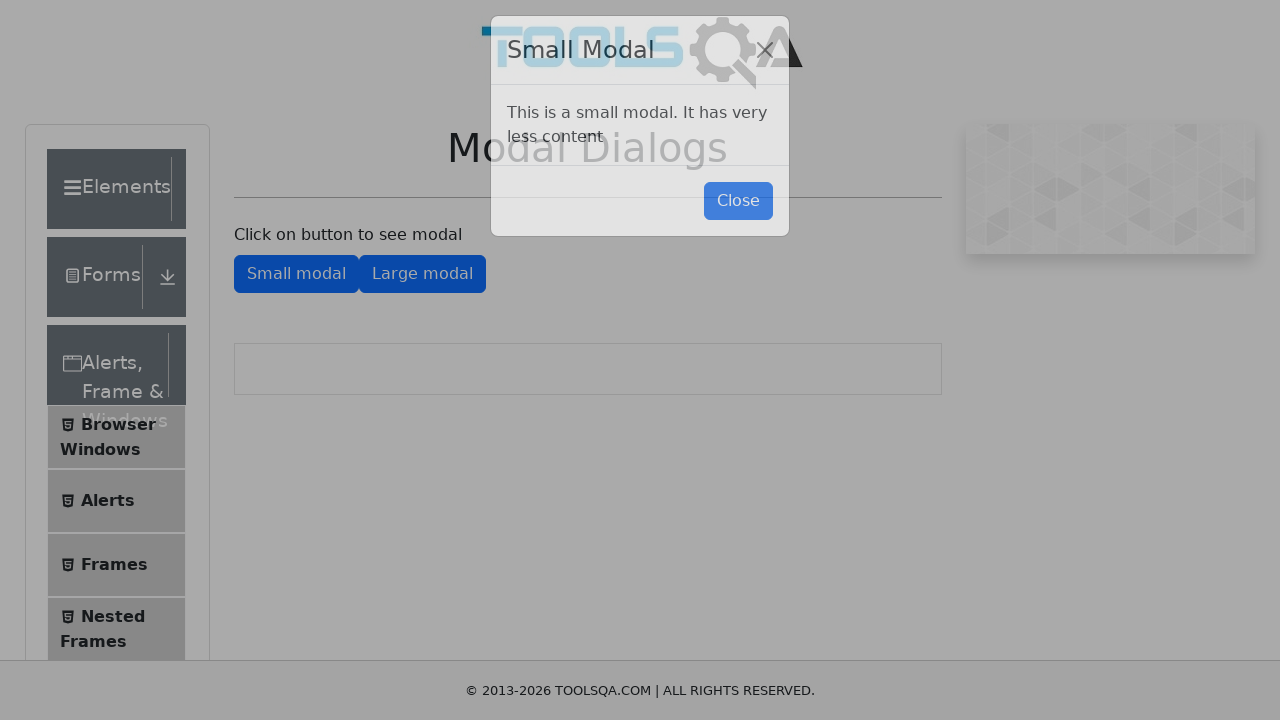

Clicked button to open large modal dialog at (422, 274) on #showLargeModal
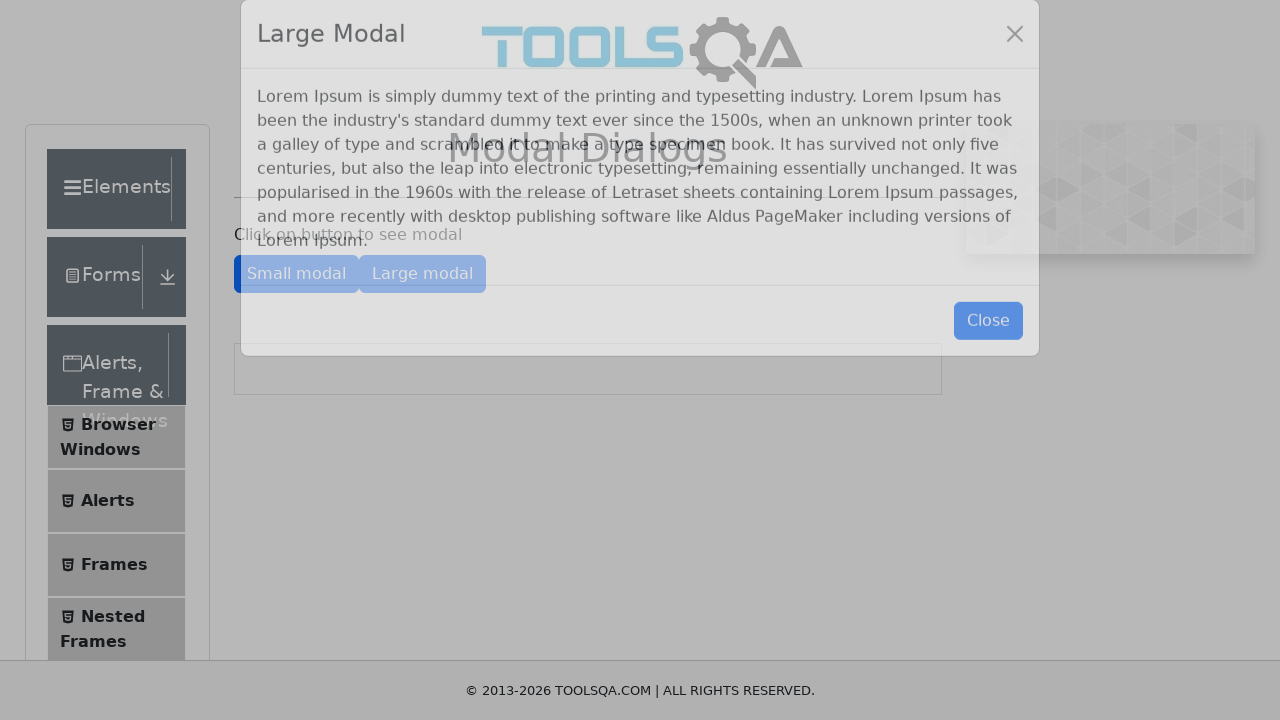

Large modal dialog content loaded
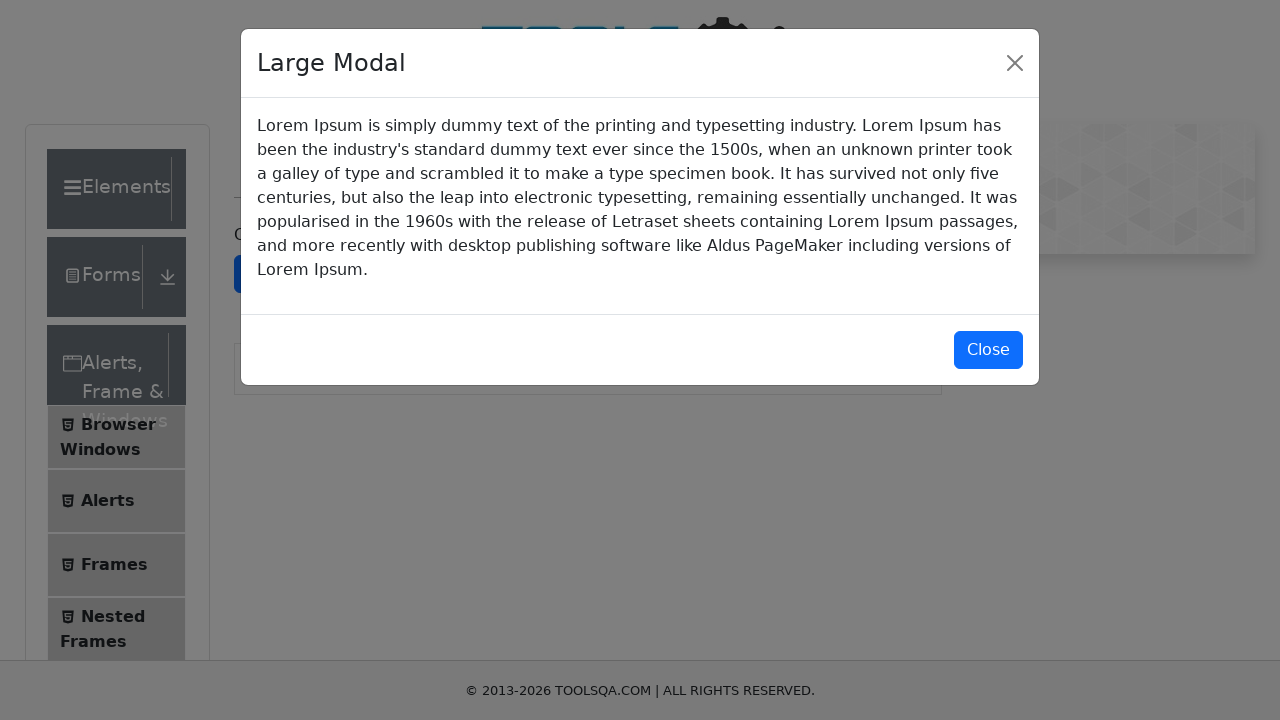

Clicked button to close large modal dialog at (988, 350) on #closeLargeModal
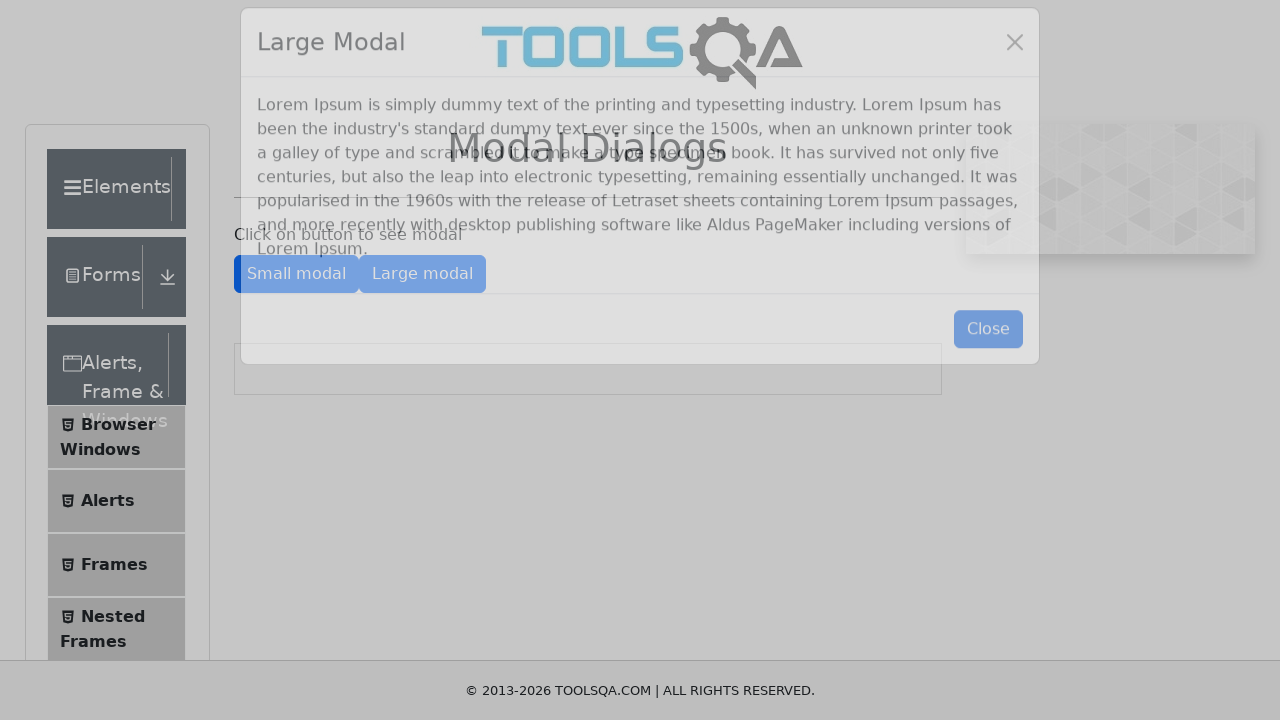

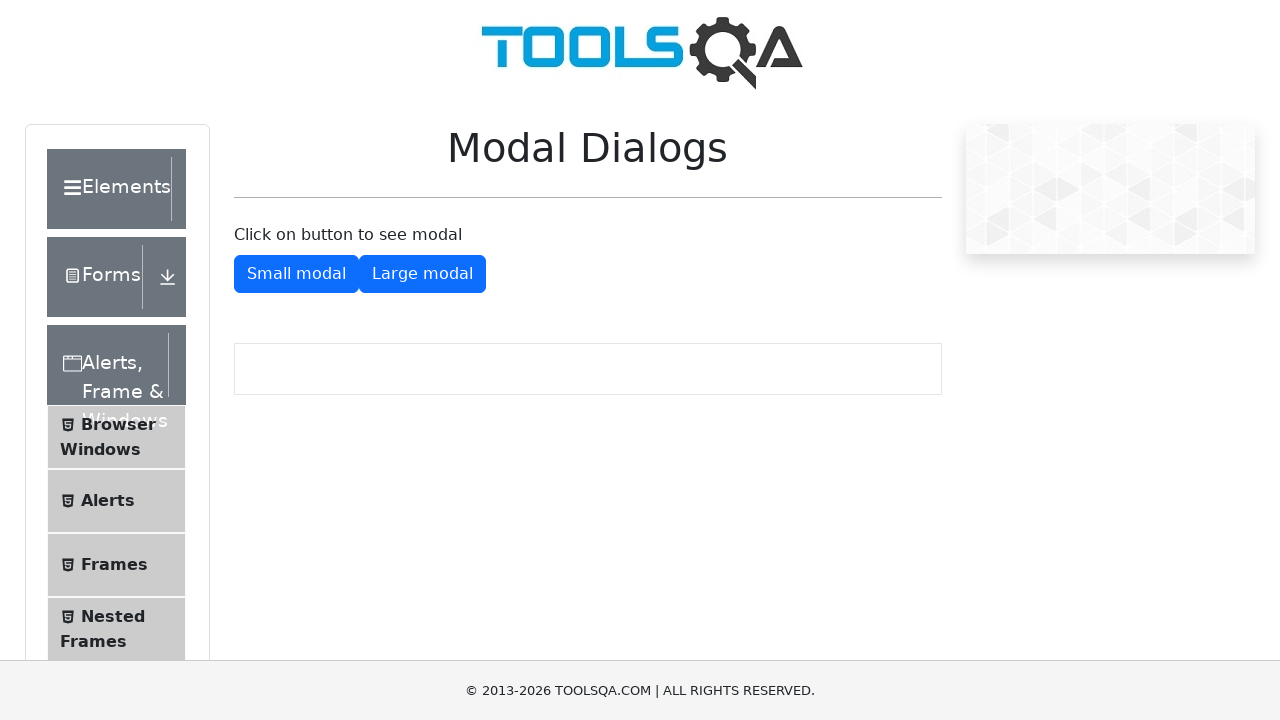